Tests dynamic content loading by clicking the Start button and verifying that "Hello World!" text becomes visible after loading completes.

Starting URL: https://the-internet.herokuapp.com/dynamic_loading/1

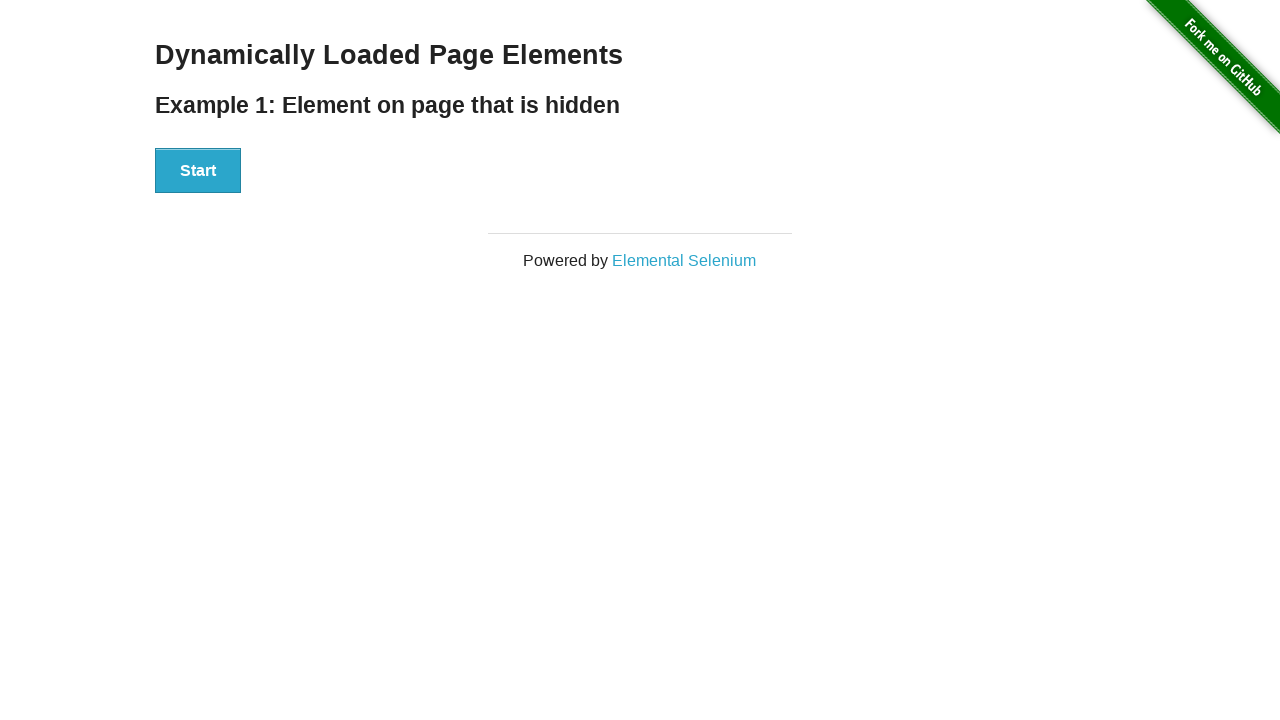

Clicked the Start button to initiate dynamic content loading at (198, 171) on xpath=//button
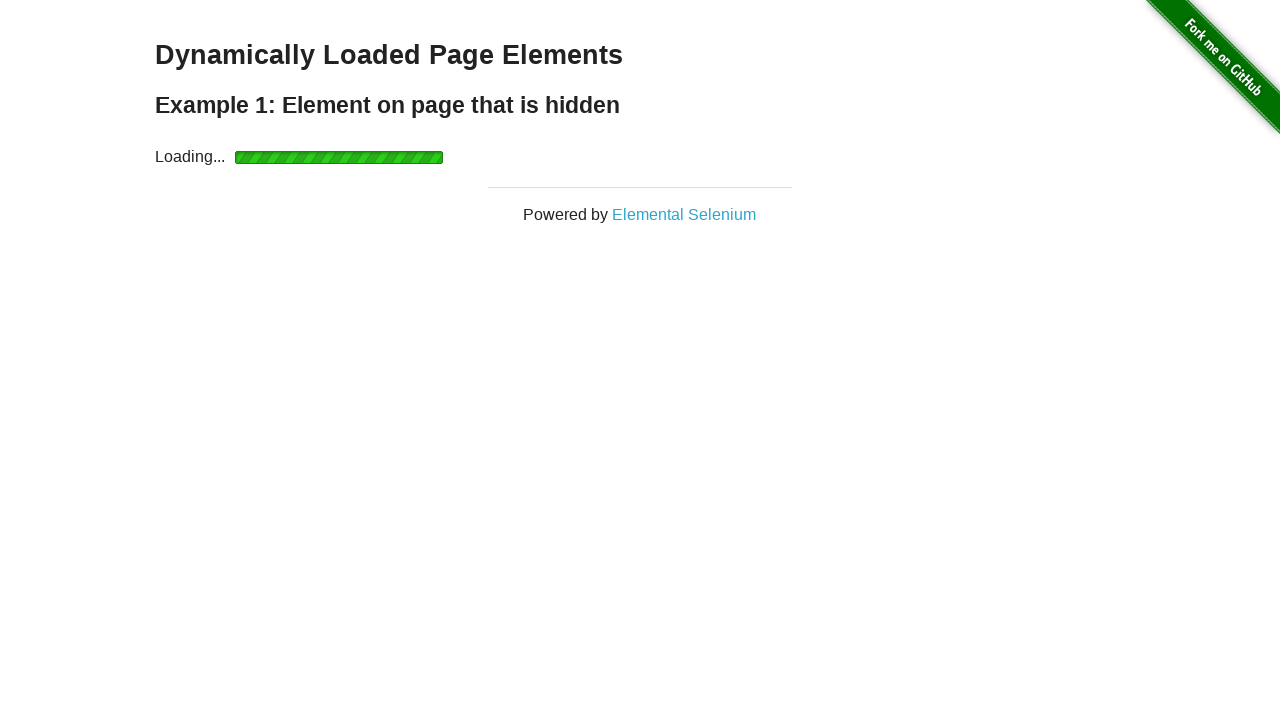

Waited for 'Hello World!' text element to become visible after loading completed
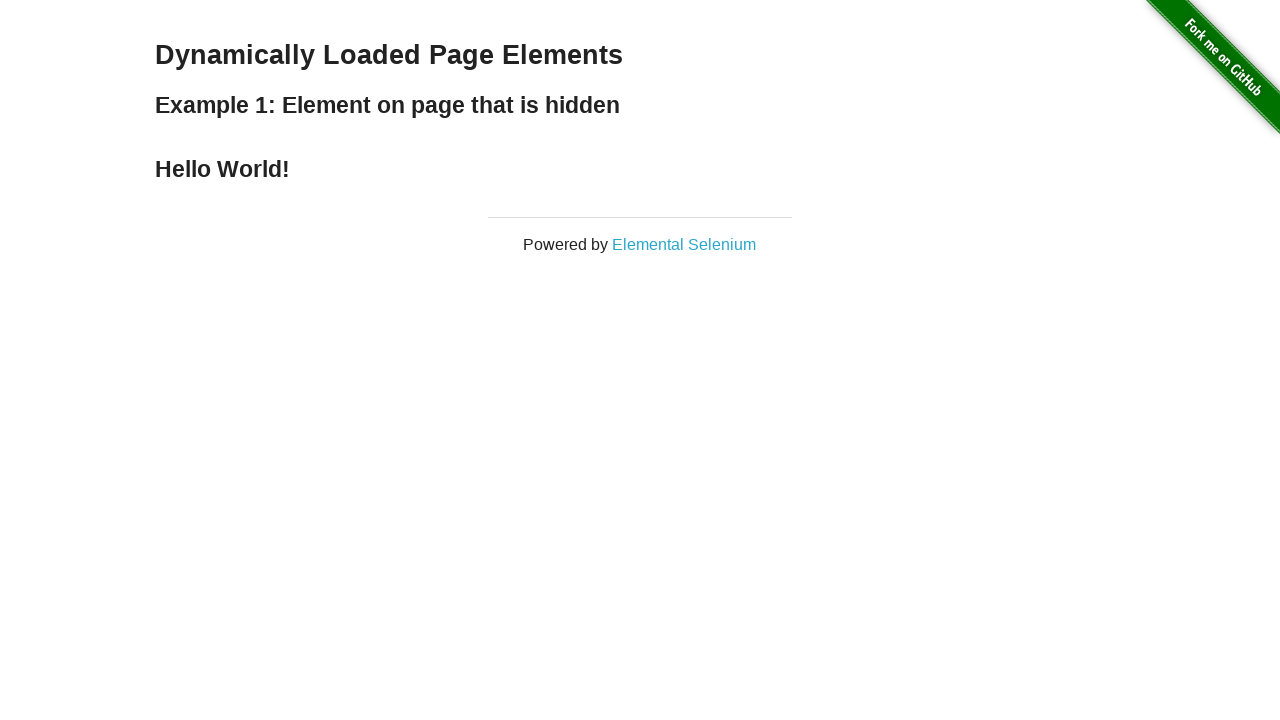

Verified that the text content is 'Hello World!'
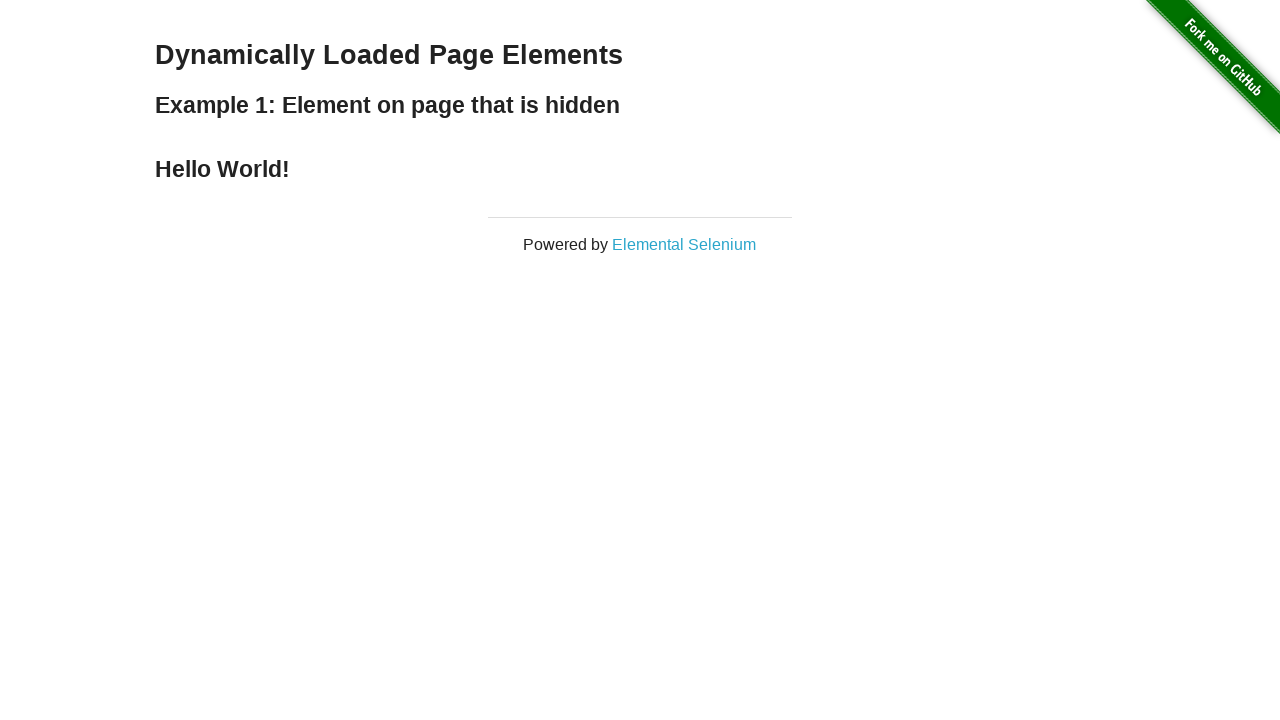

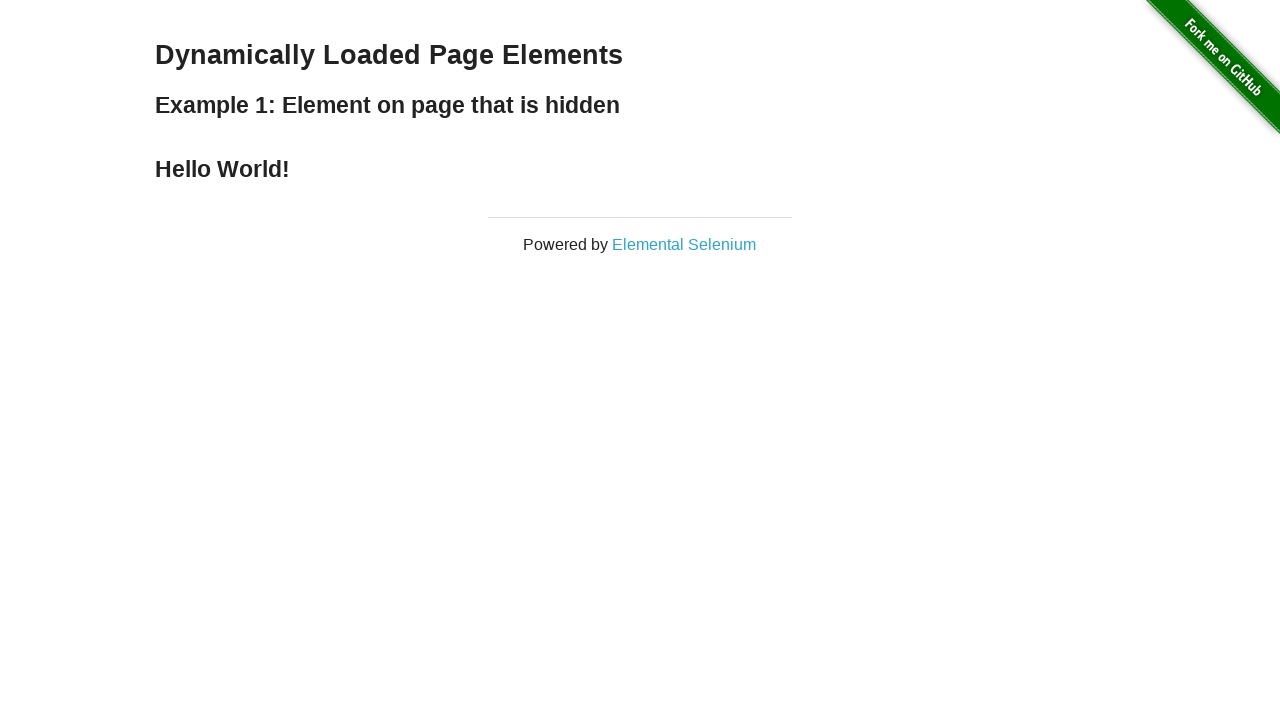